Navigates to Dua Lipa's website and waits for the page to fully load

Starting URL: https://dualipa.com

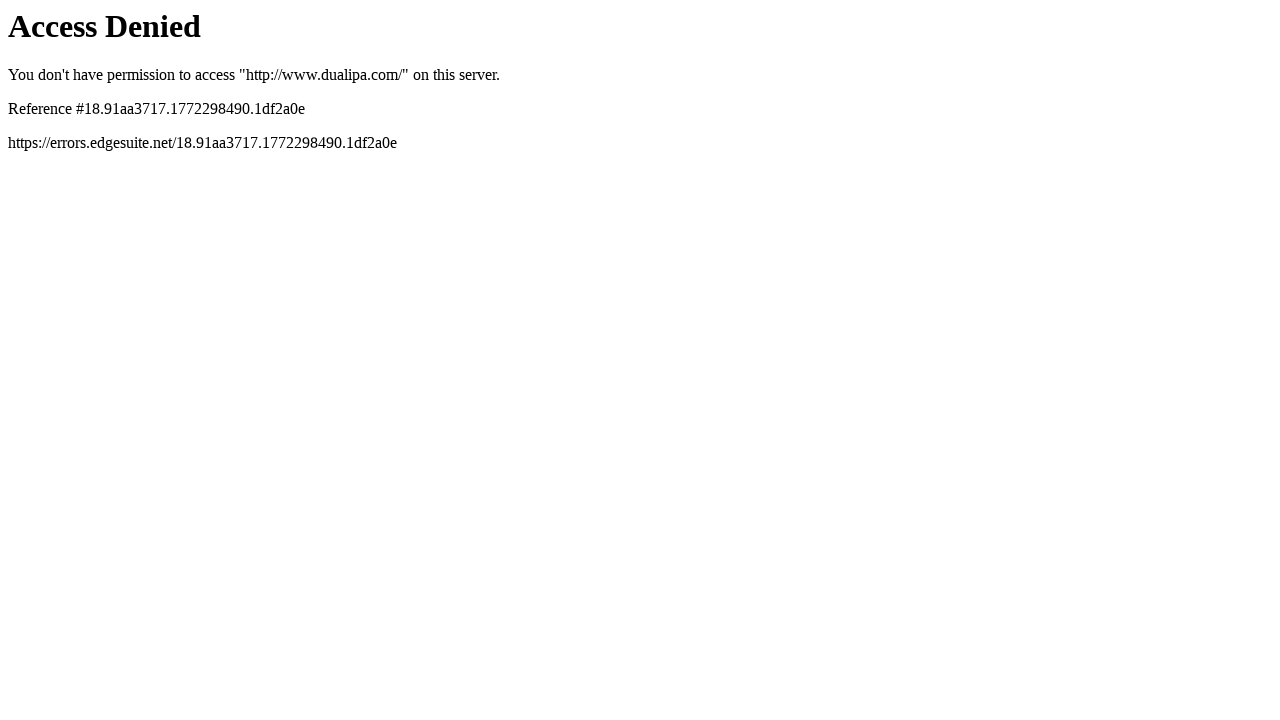

Navigated to Dua Lipa's website at https://dualipa.com
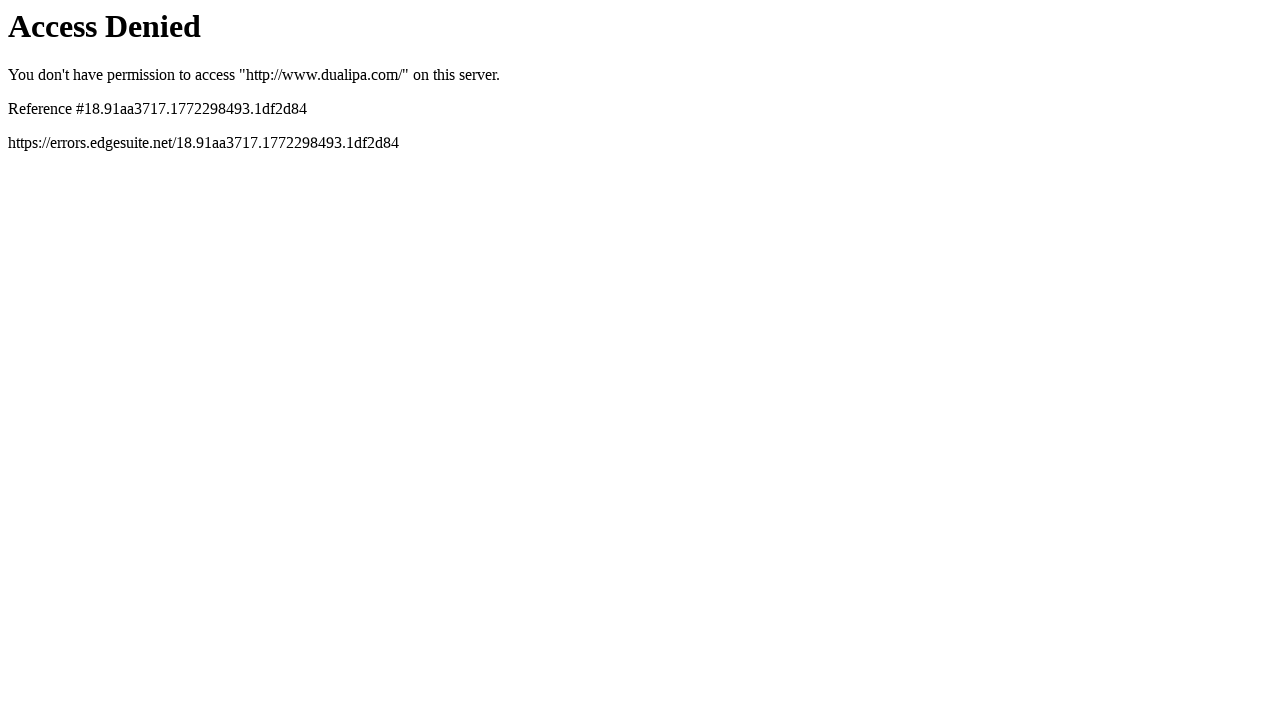

Page load state reached 'load'
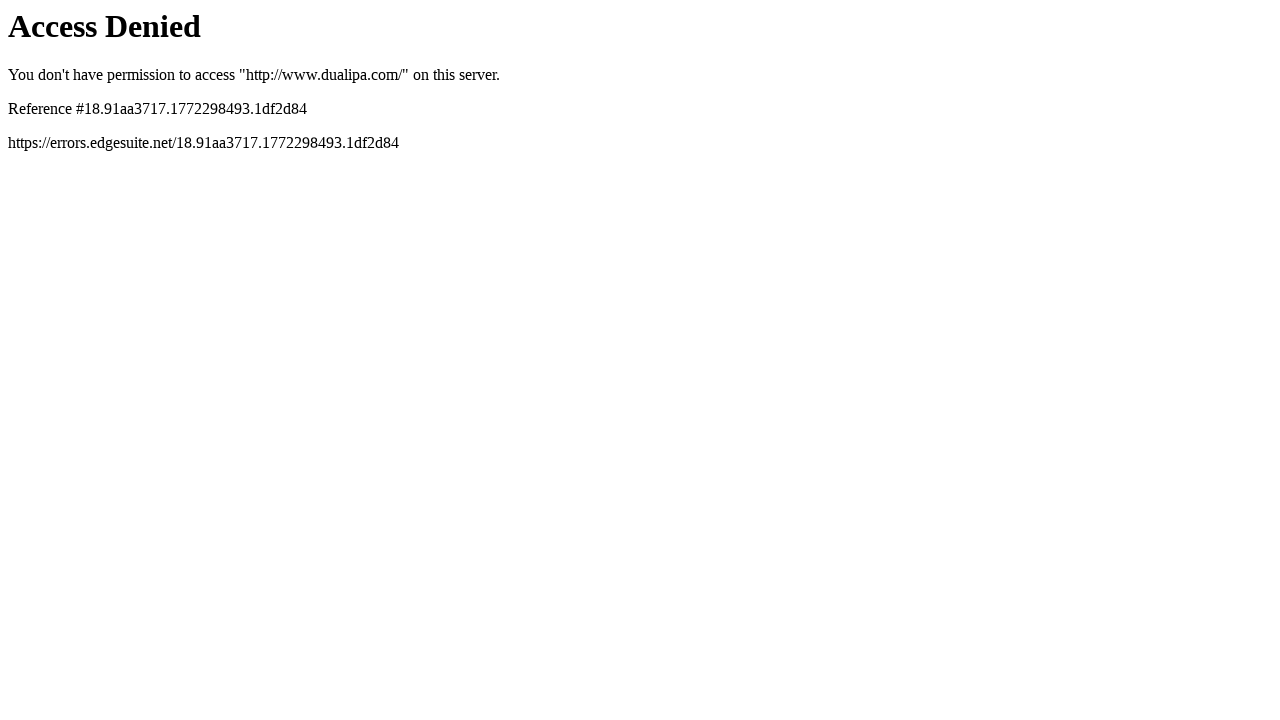

Page fully loaded with document.readyState === 'complete'
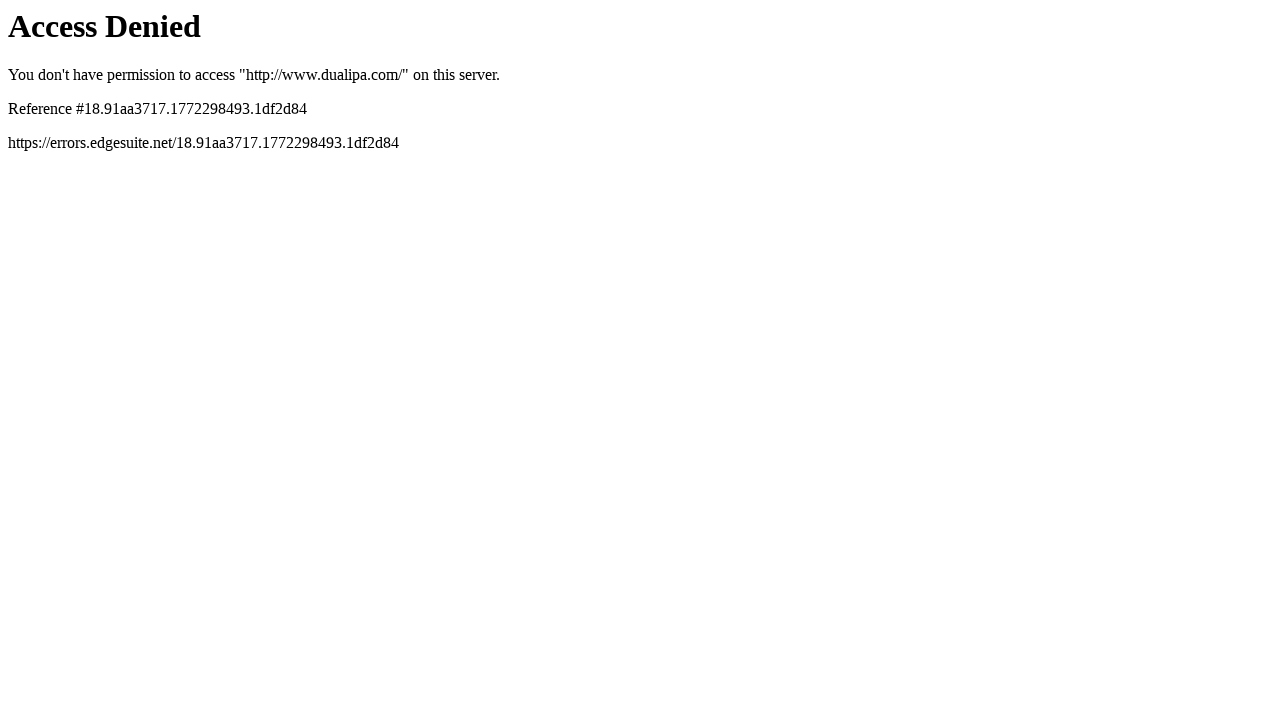

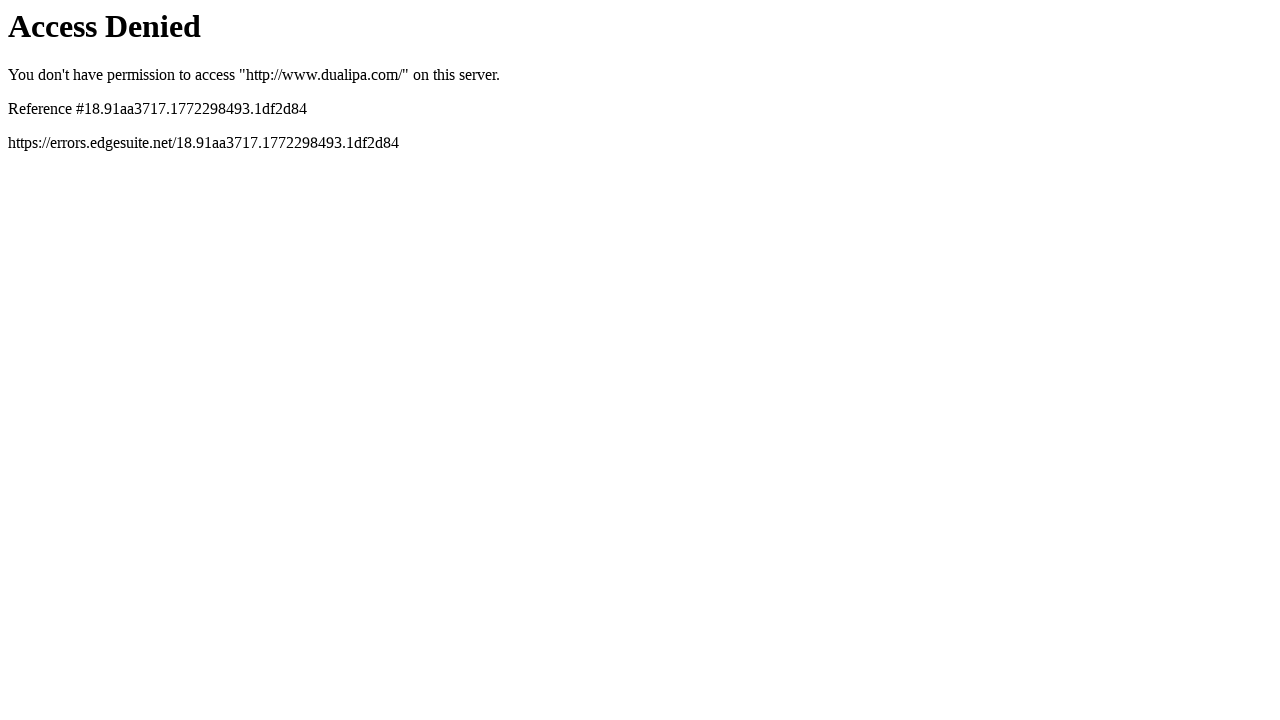